Tests a form that requires calculating the sum of two displayed numbers and selecting the result from a dropdown menu

Starting URL: http://suninjuly.github.io/selects1.html

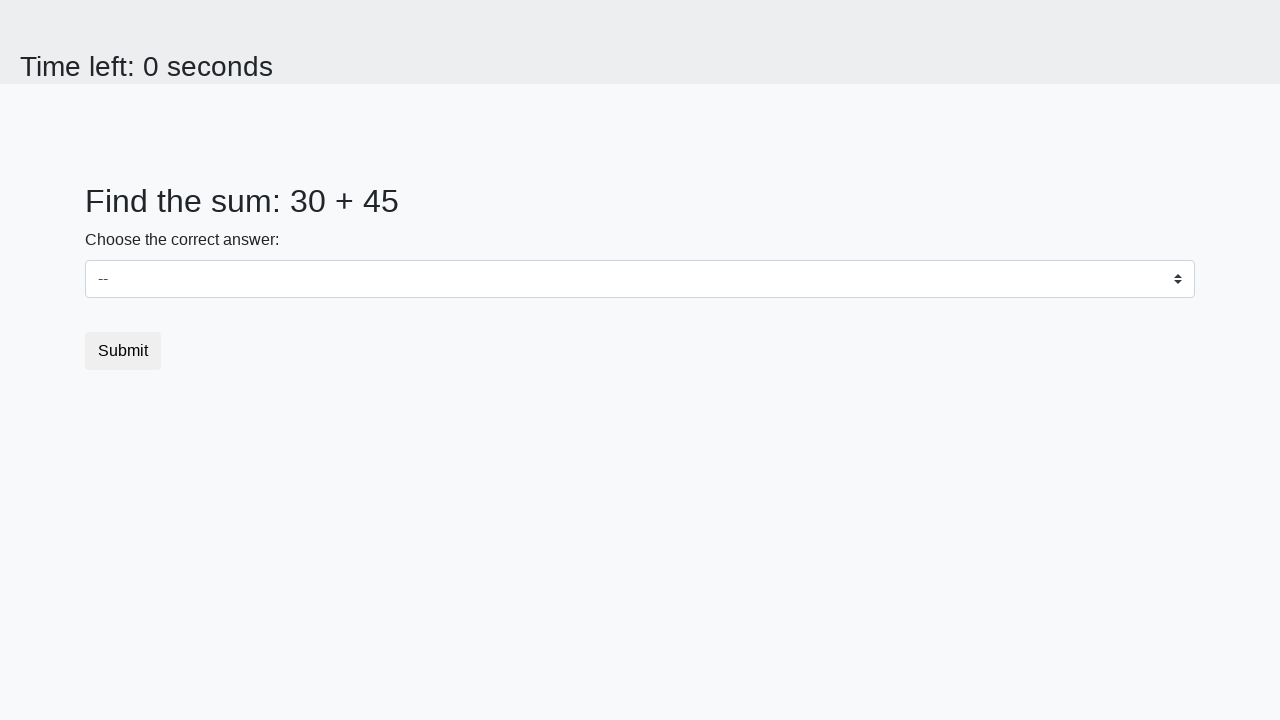

Retrieved first number from the page
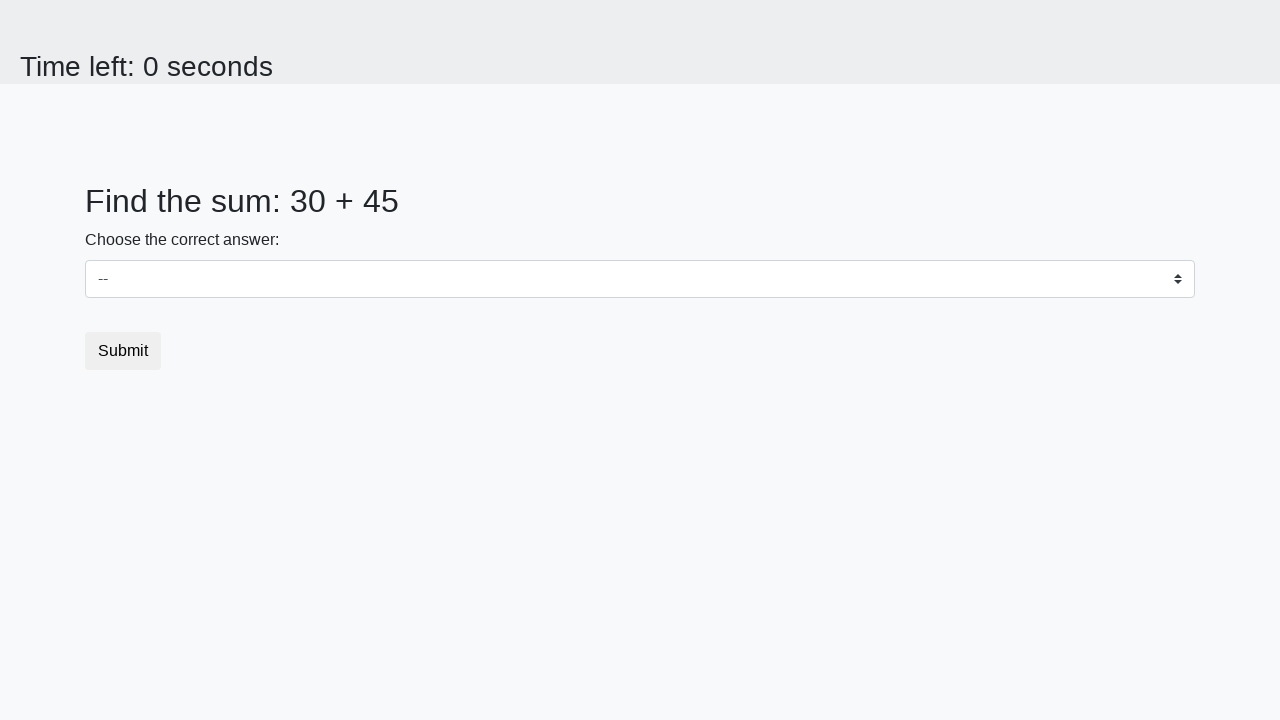

Retrieved second number from the page
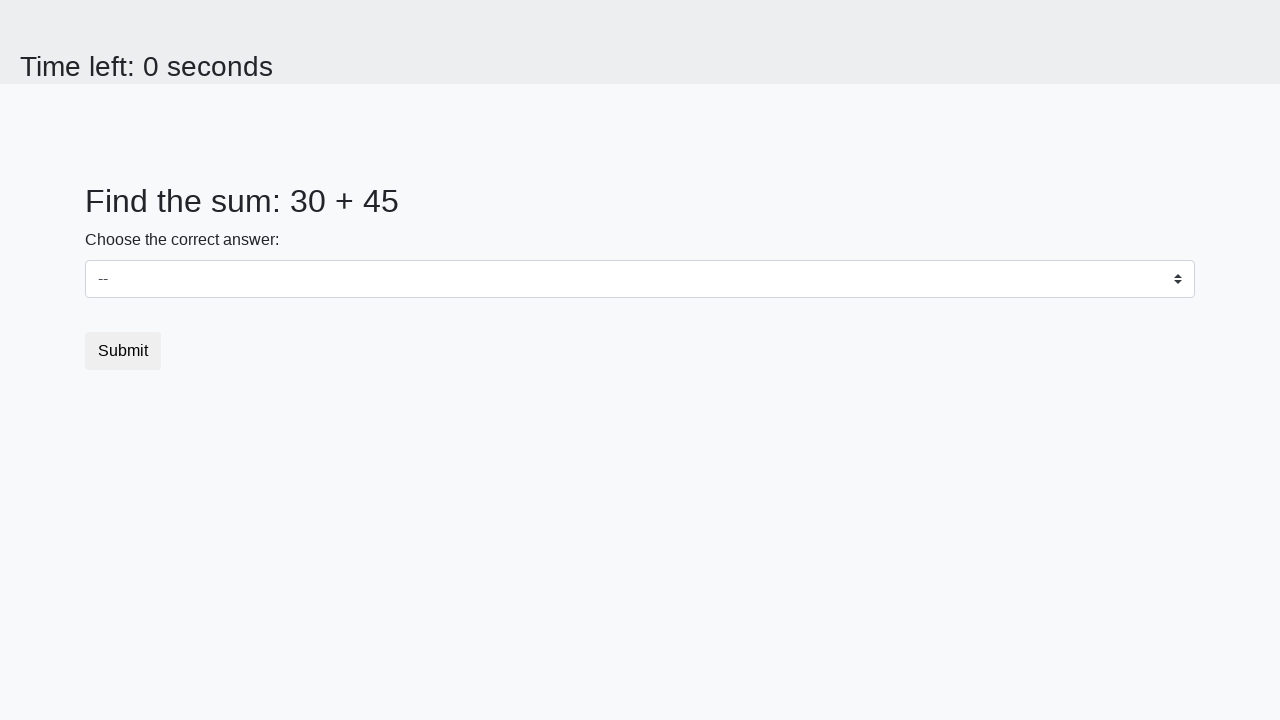

Calculated sum of 30 + 45 = 75
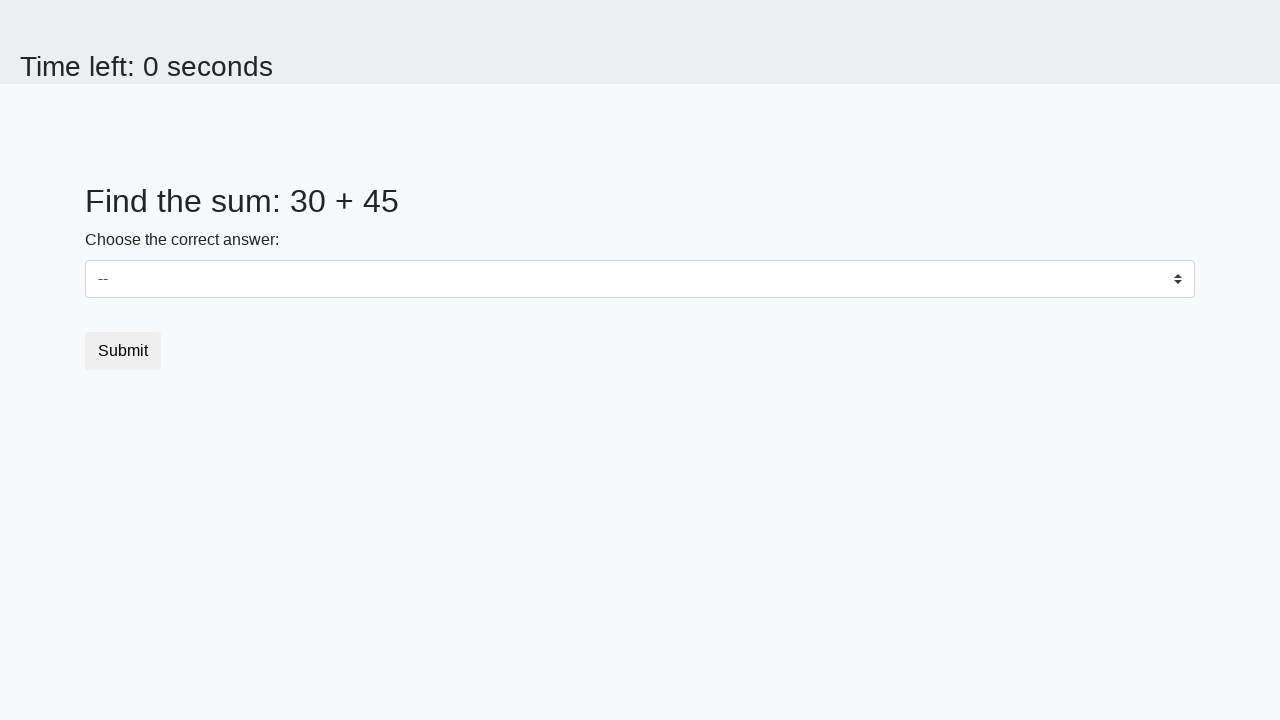

Selected 75 from the dropdown menu on select
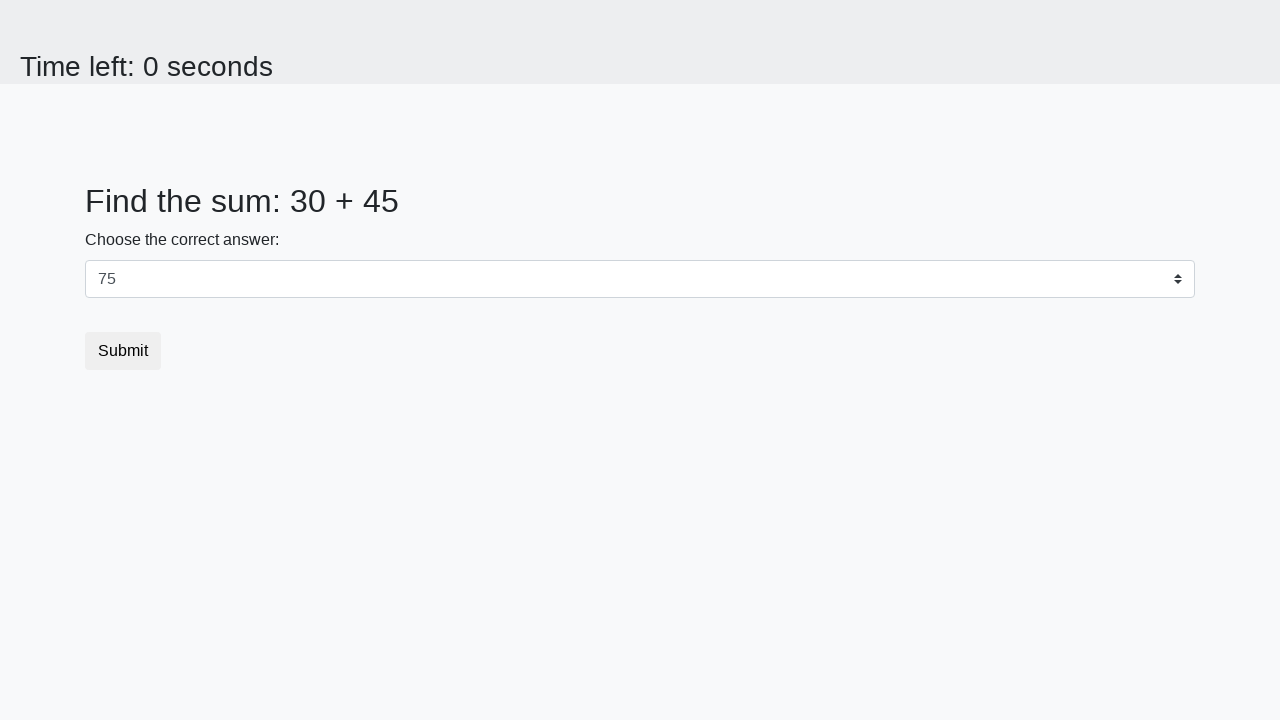

Clicked submit button to complete the form at (123, 351) on button
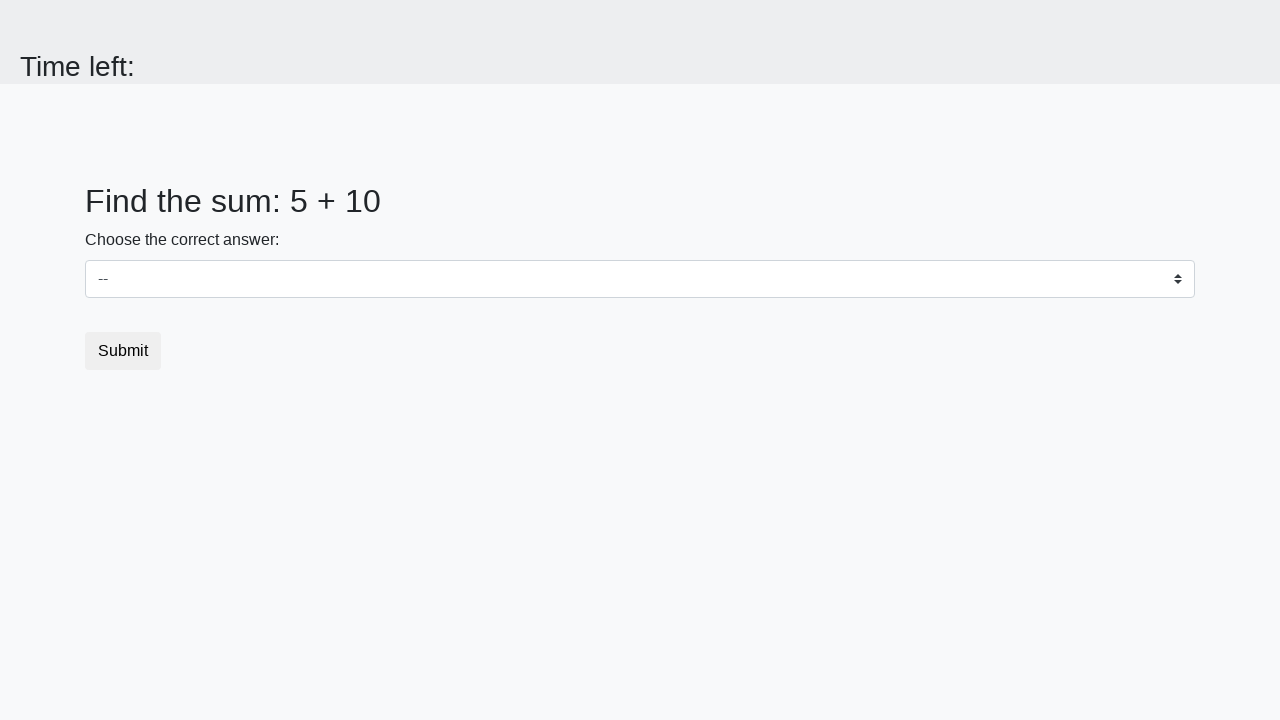

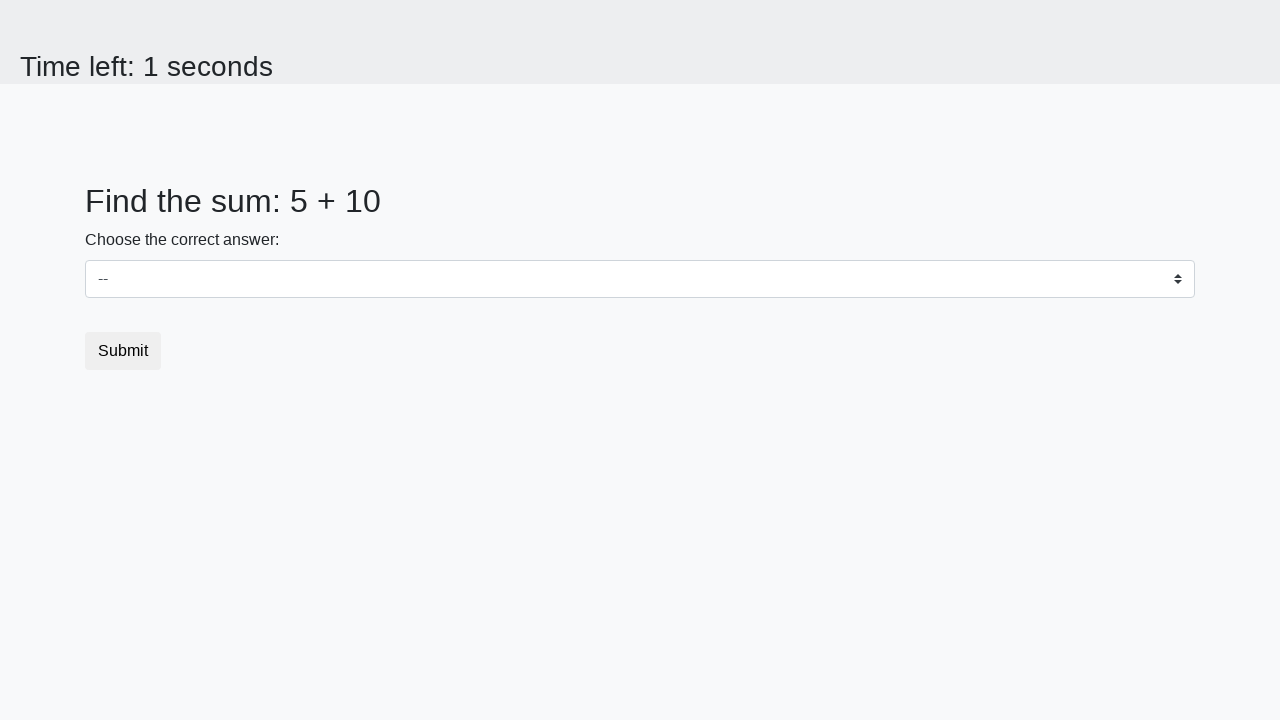